Navigates to Semantic UI dropdown documentation page and verifies that the inline dropdown element is present and visible

Starting URL: https://semantic-ui.com/modules/dropdown.html

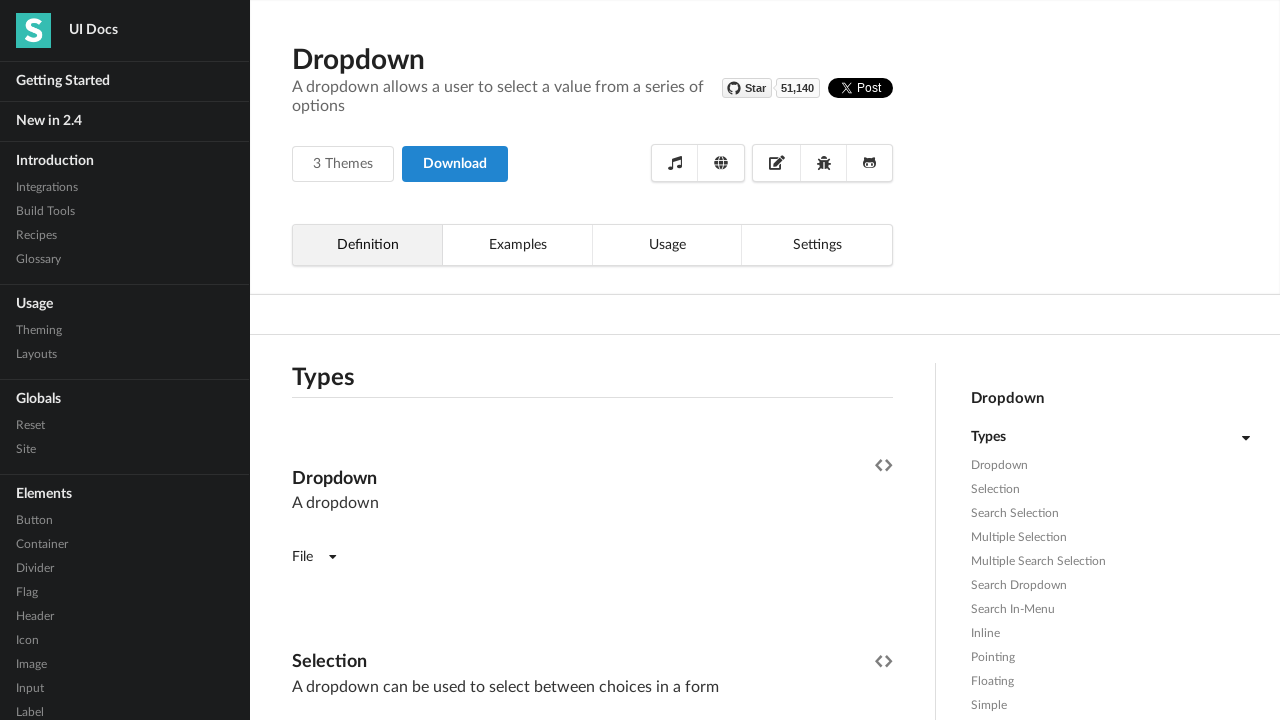

Navigated to Semantic UI dropdown documentation page
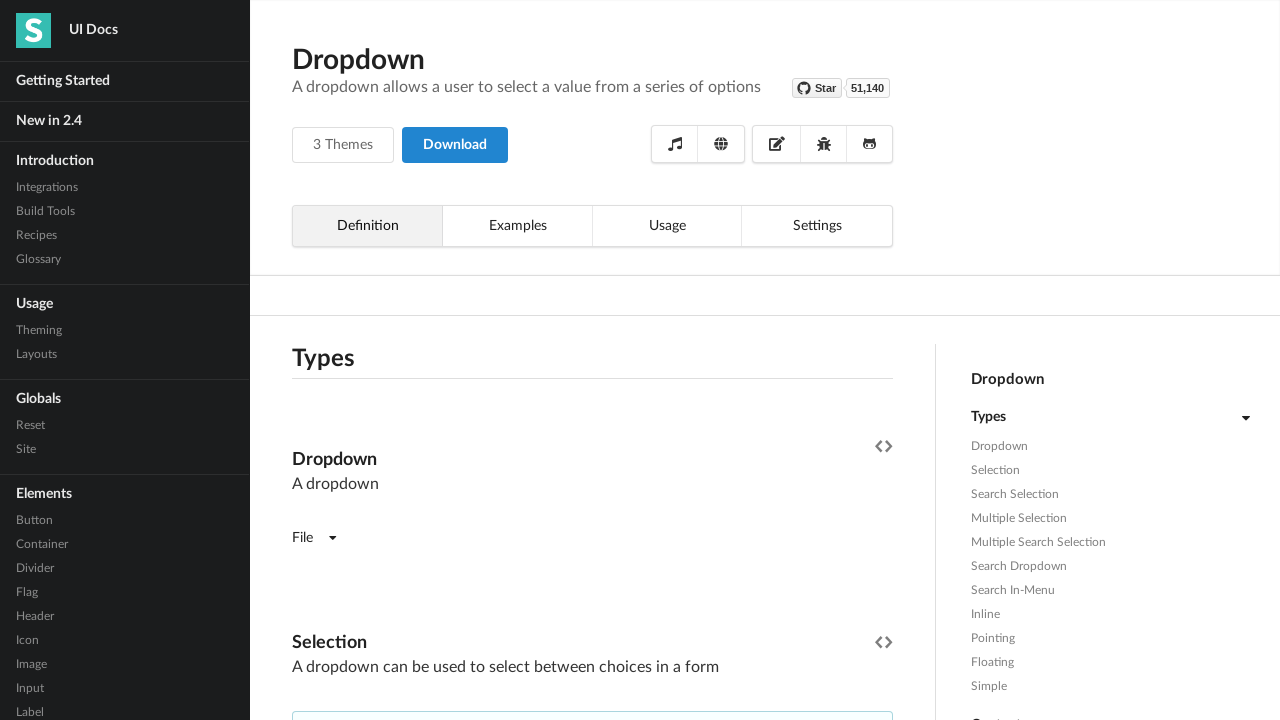

Waited for inline dropdown selector to be available
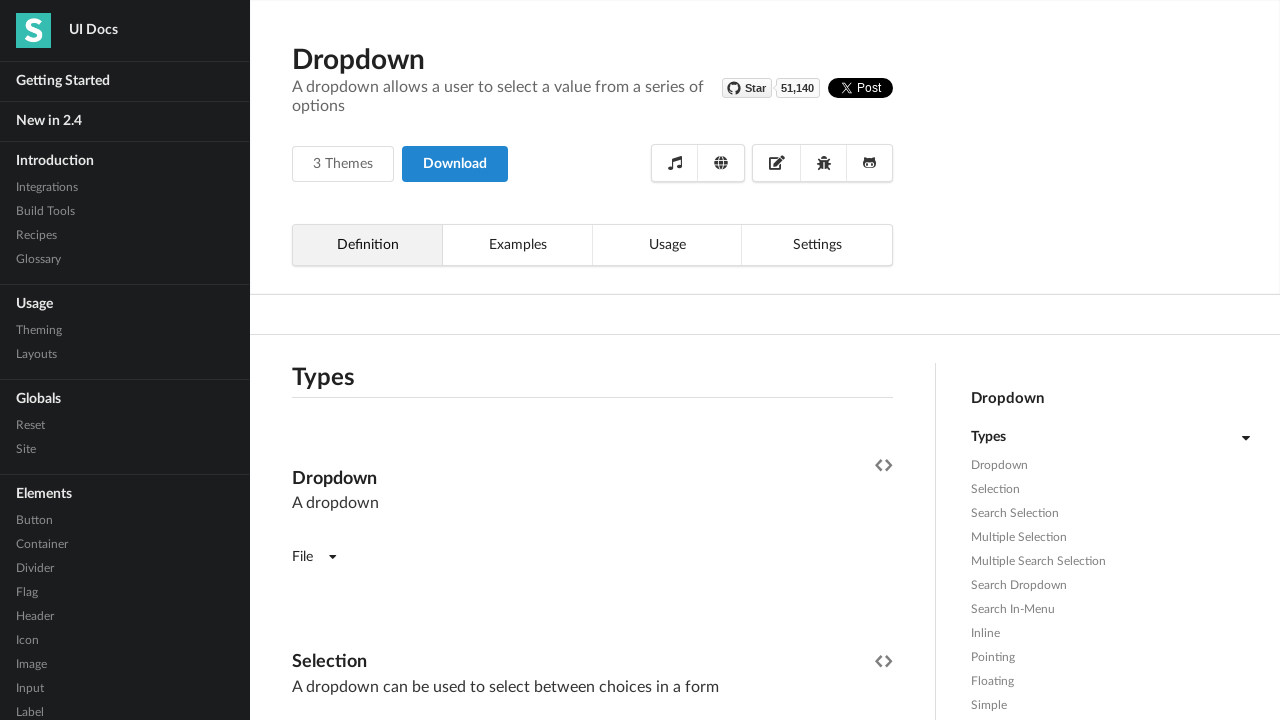

Located the inline dropdown element
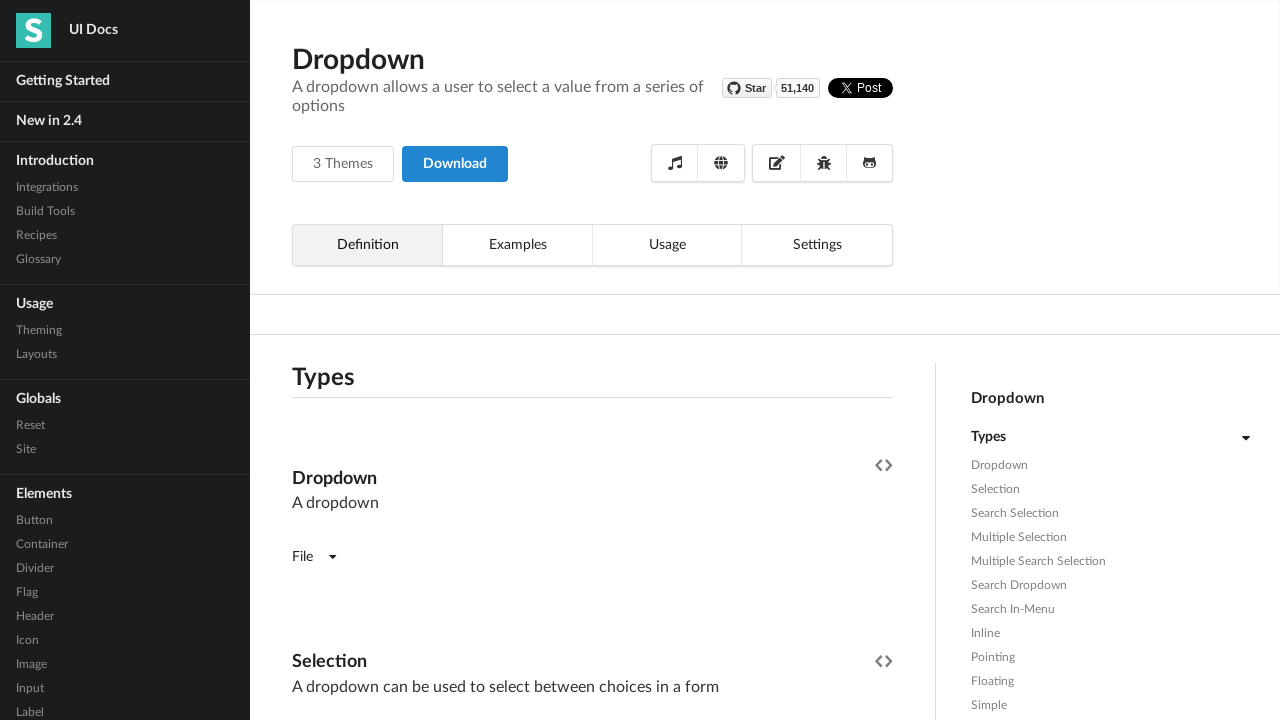

Verified inline dropdown element is visible
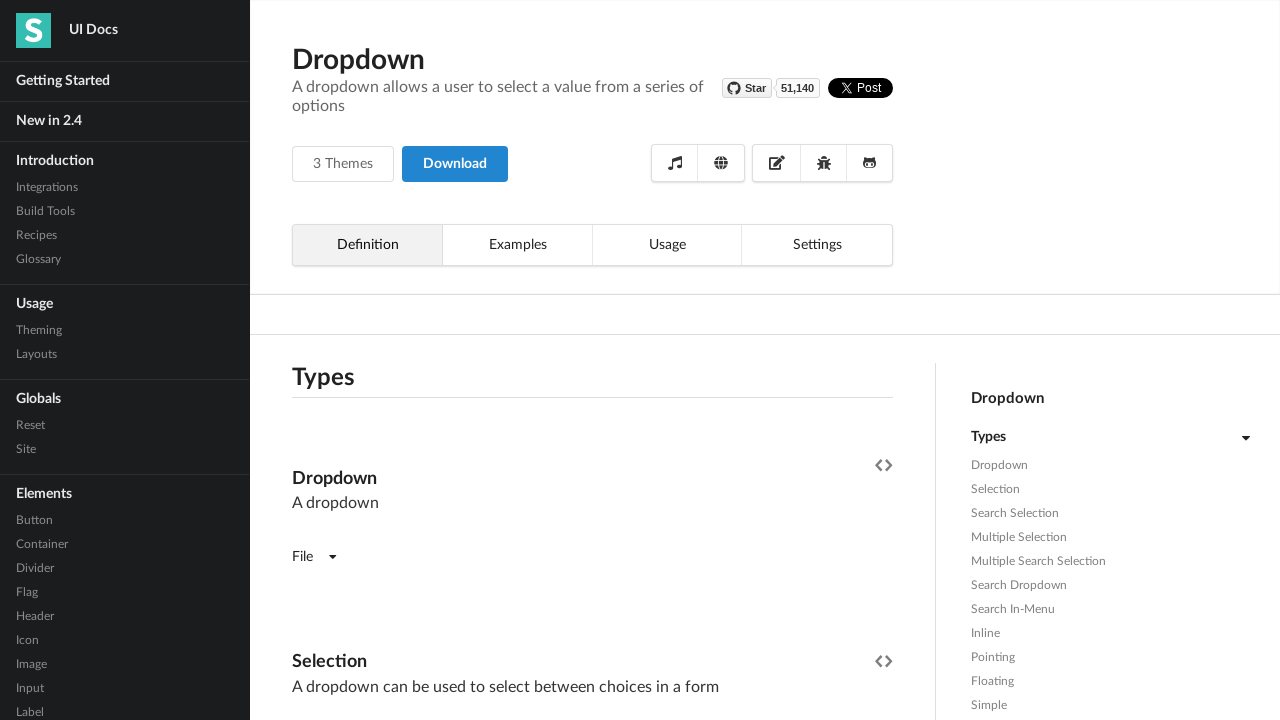

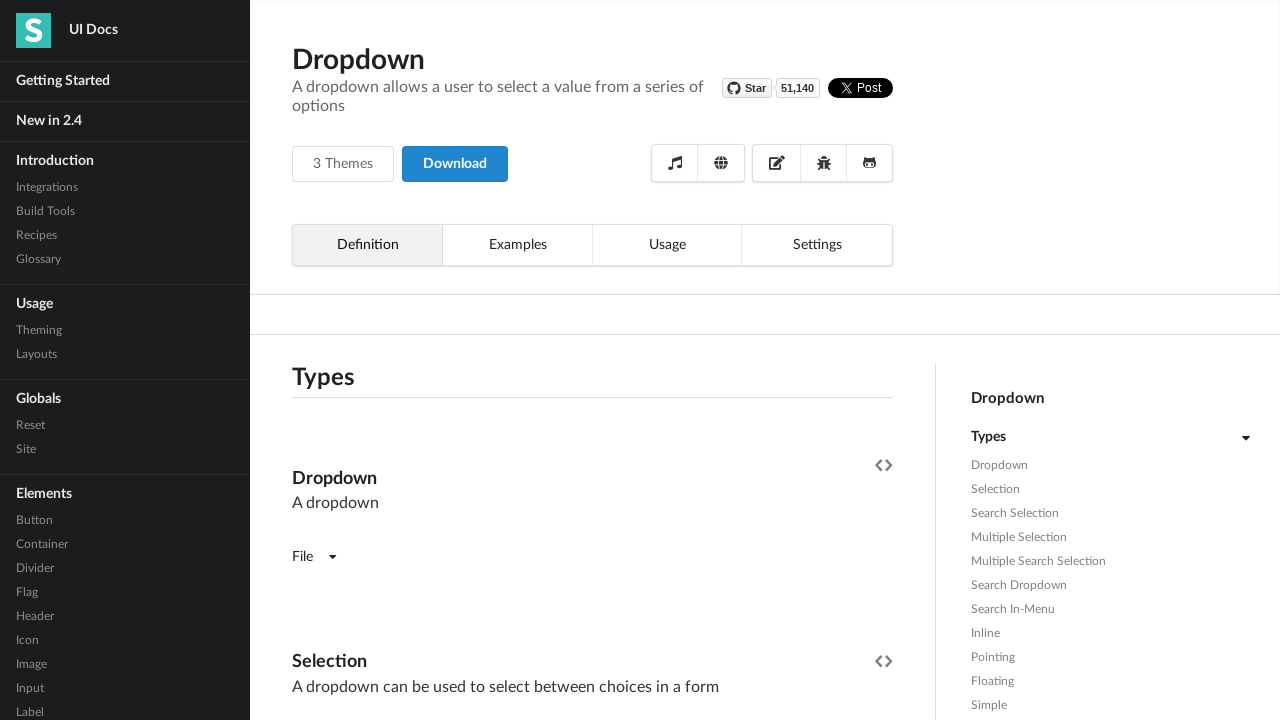